Tests different mouse click events (left click, double click, right click) on an input events practice page and verifies that each click type activates the corresponding element.

Starting URL: https://v1.training-support.net/selenium/input-events

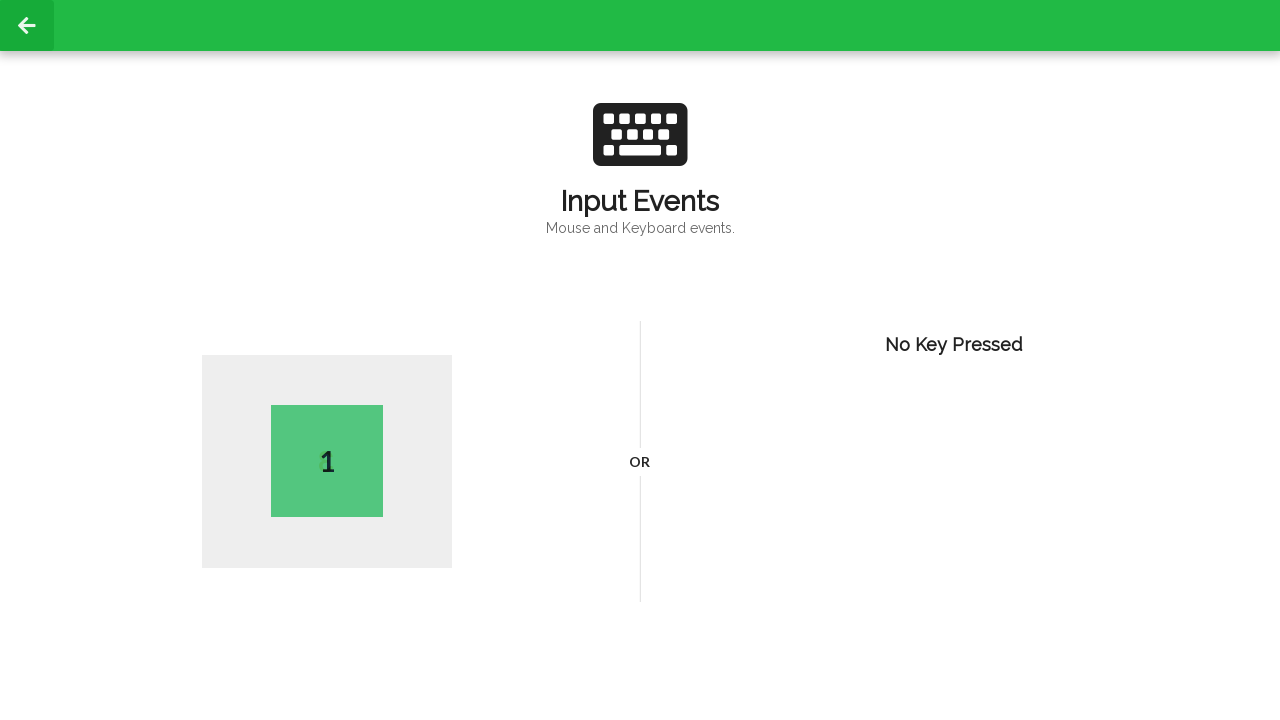

Performed left click on body element at (640, 360) on body
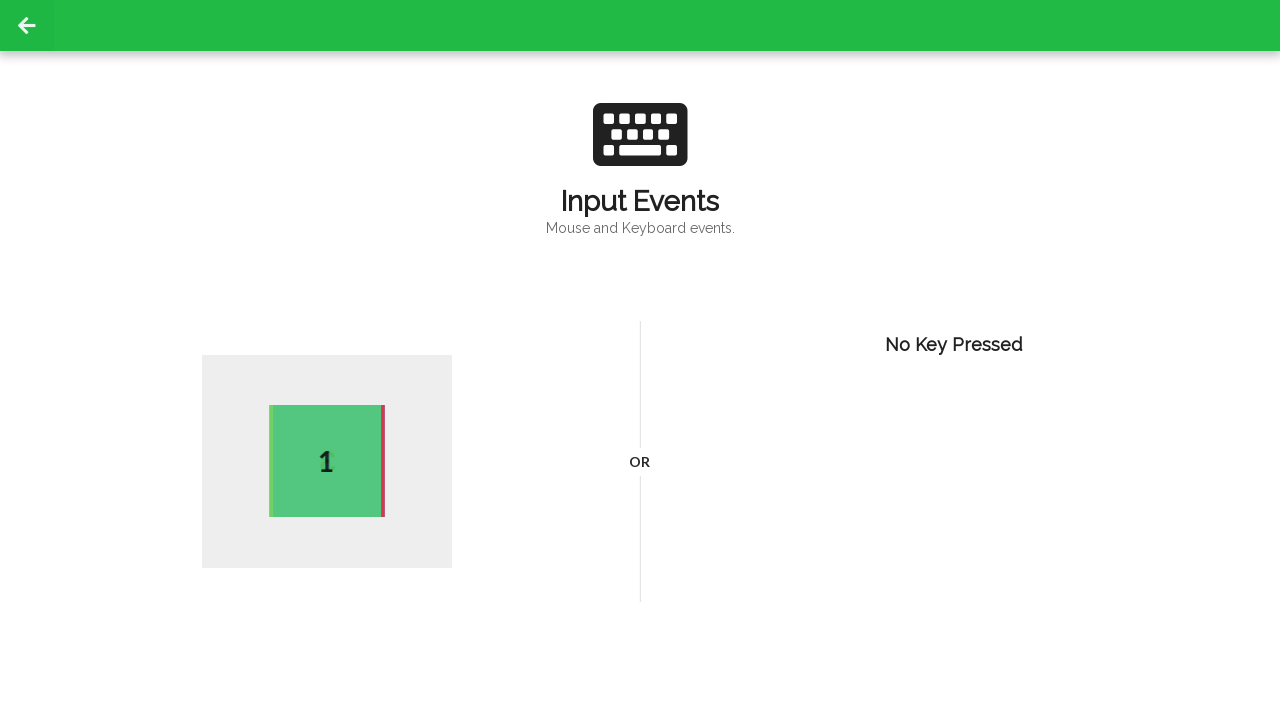

Verified active element appeared after left click
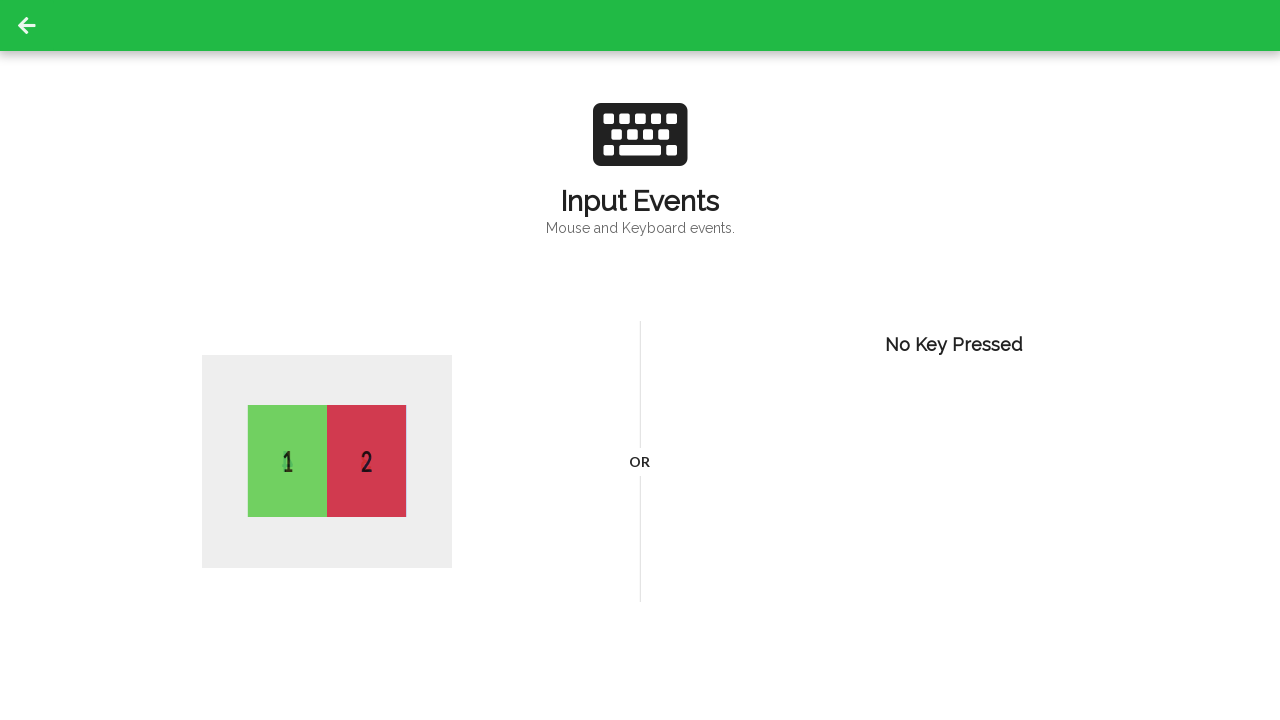

Performed double click on body element at (640, 360) on body
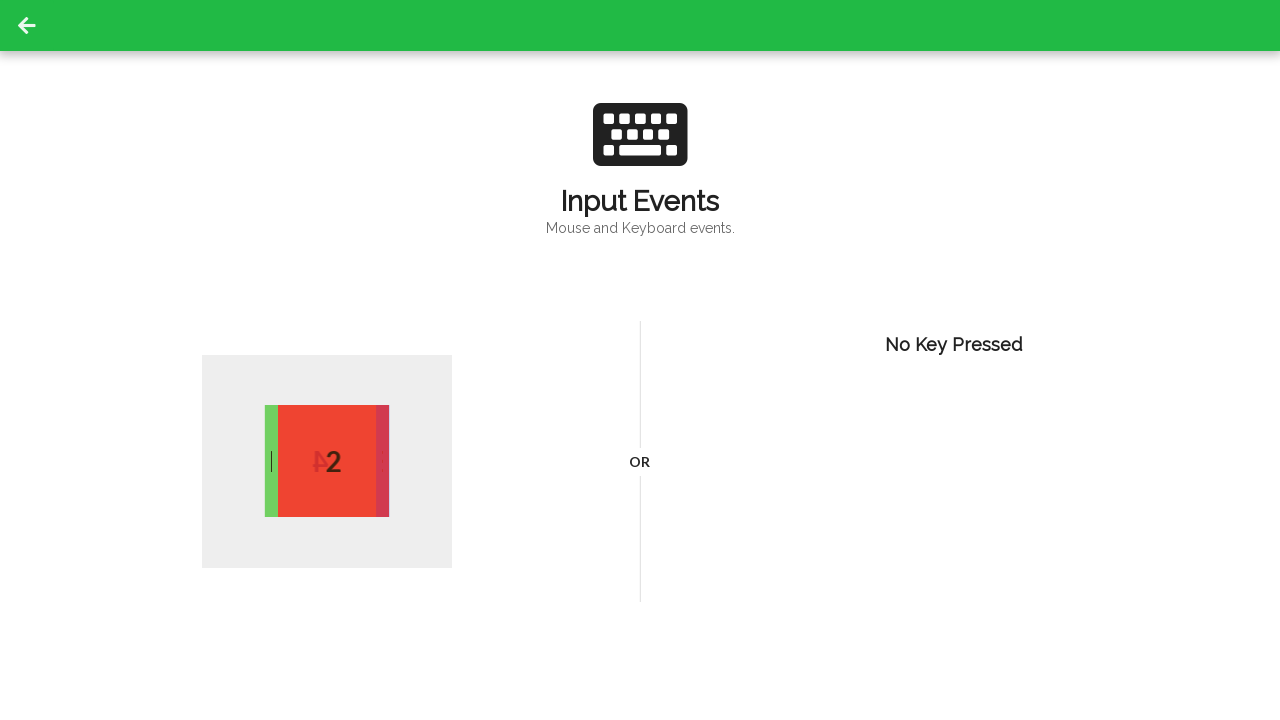

Verified active element appeared after double click
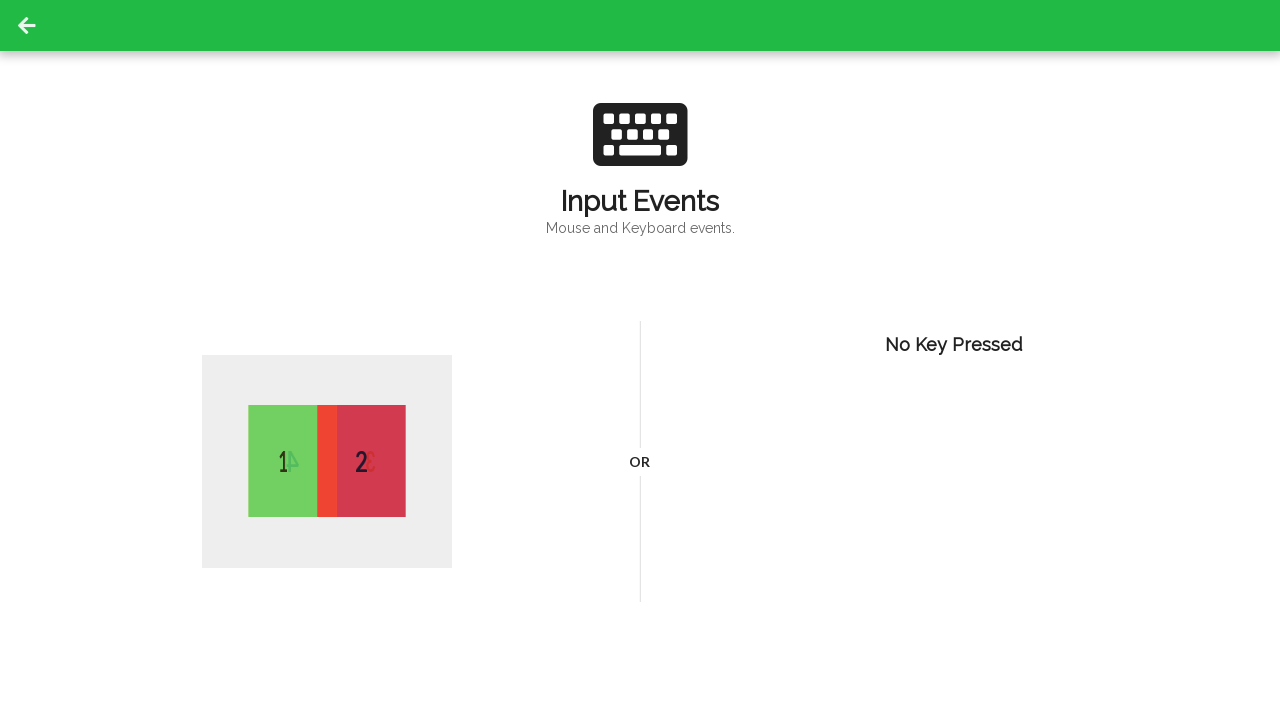

Performed right click (context click) on body element at (640, 360) on body
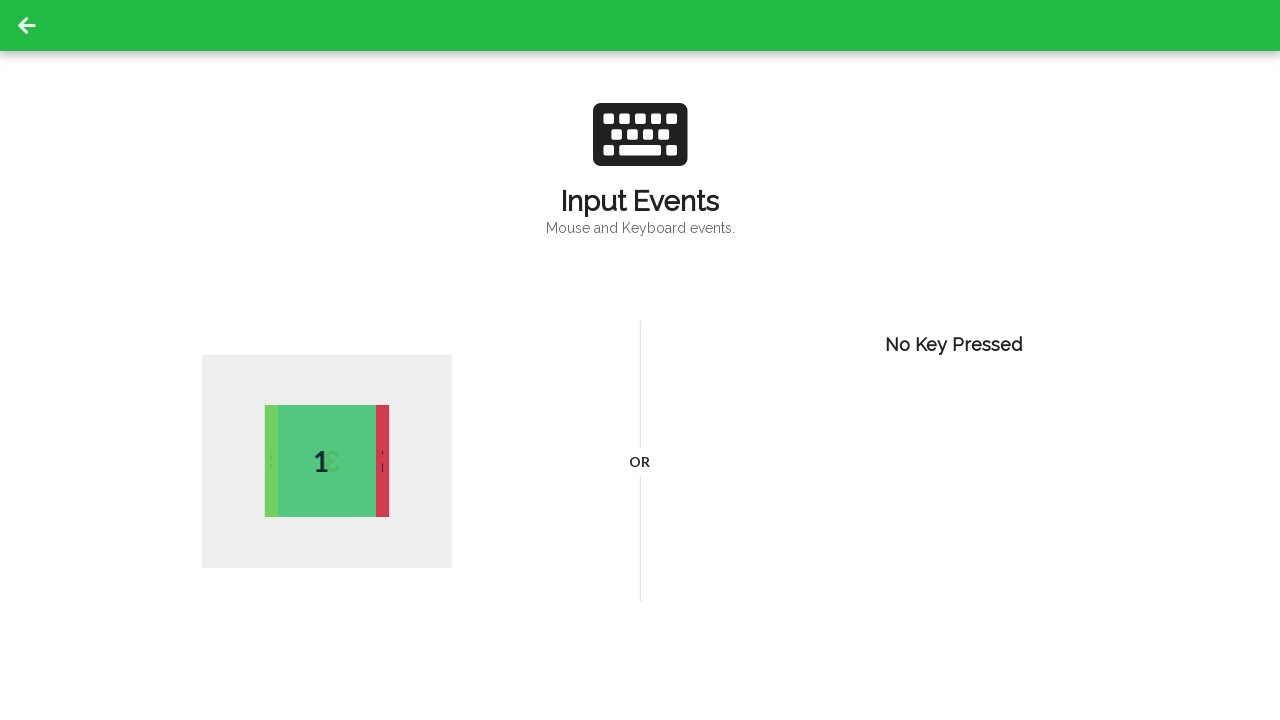

Verified active element appeared after right click
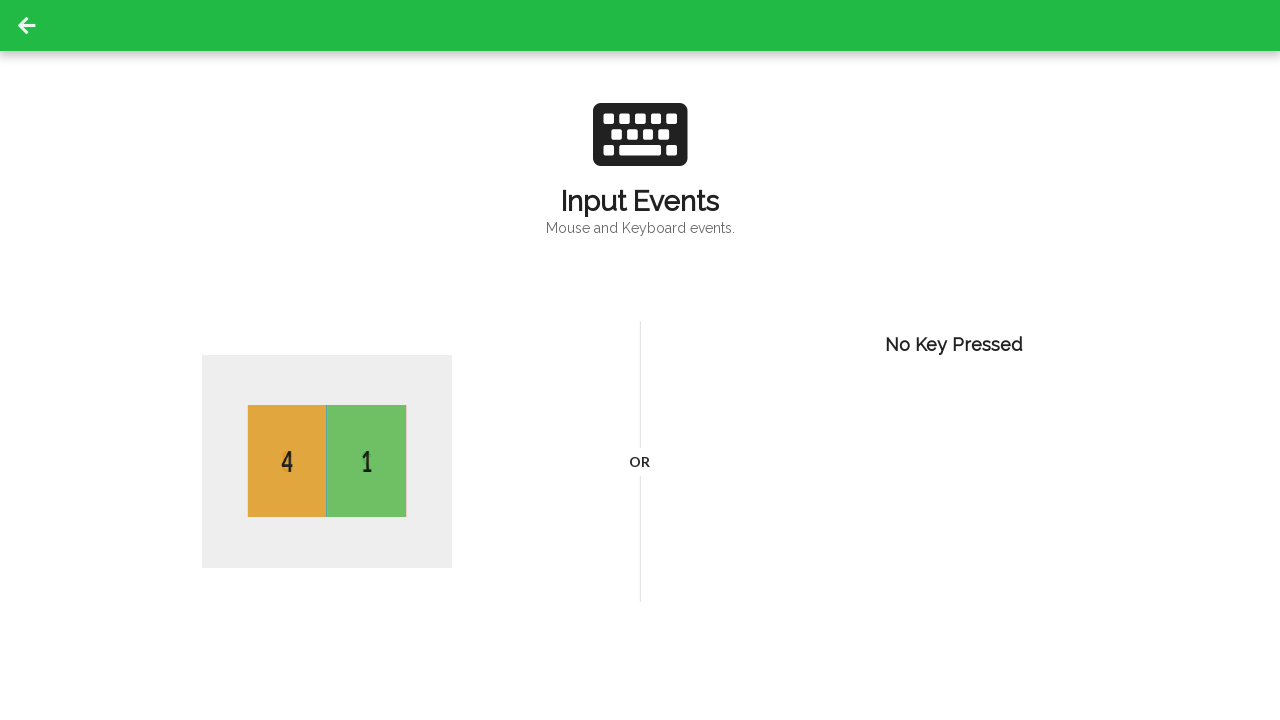

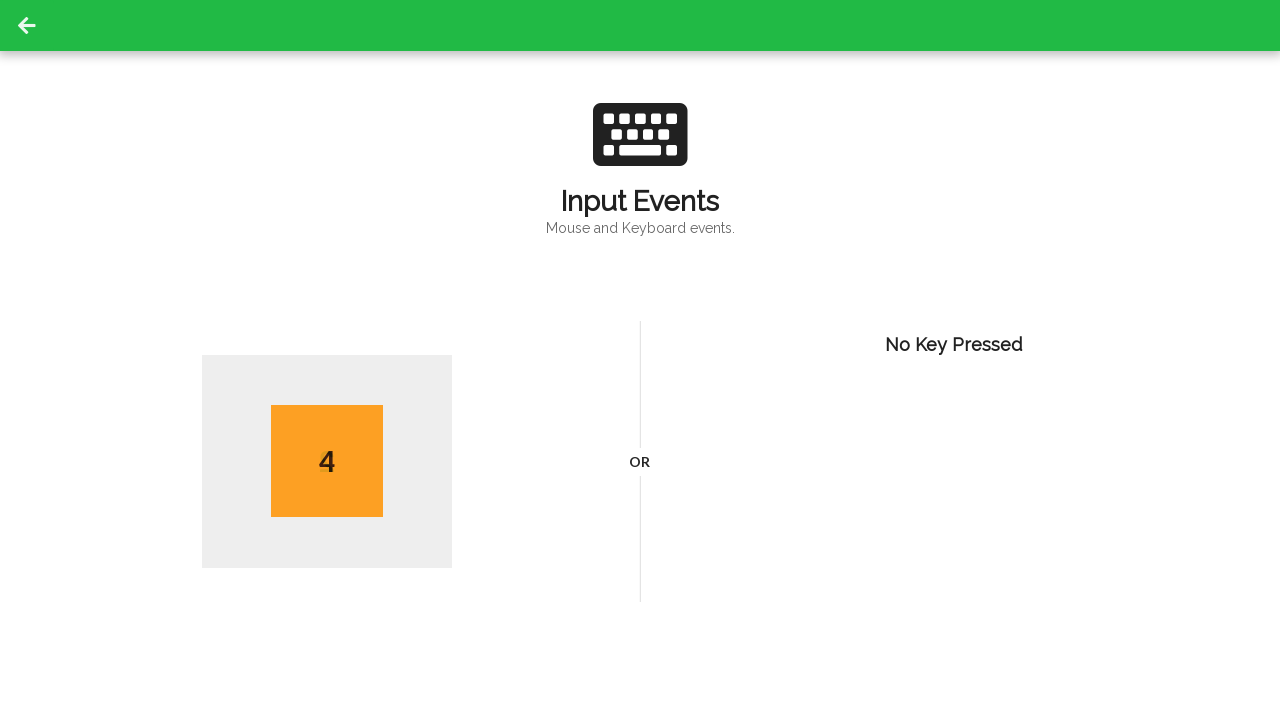